Tests Python.org search functionality by entering "pycon" in the search field and submitting the search

Starting URL: http://www.python.org

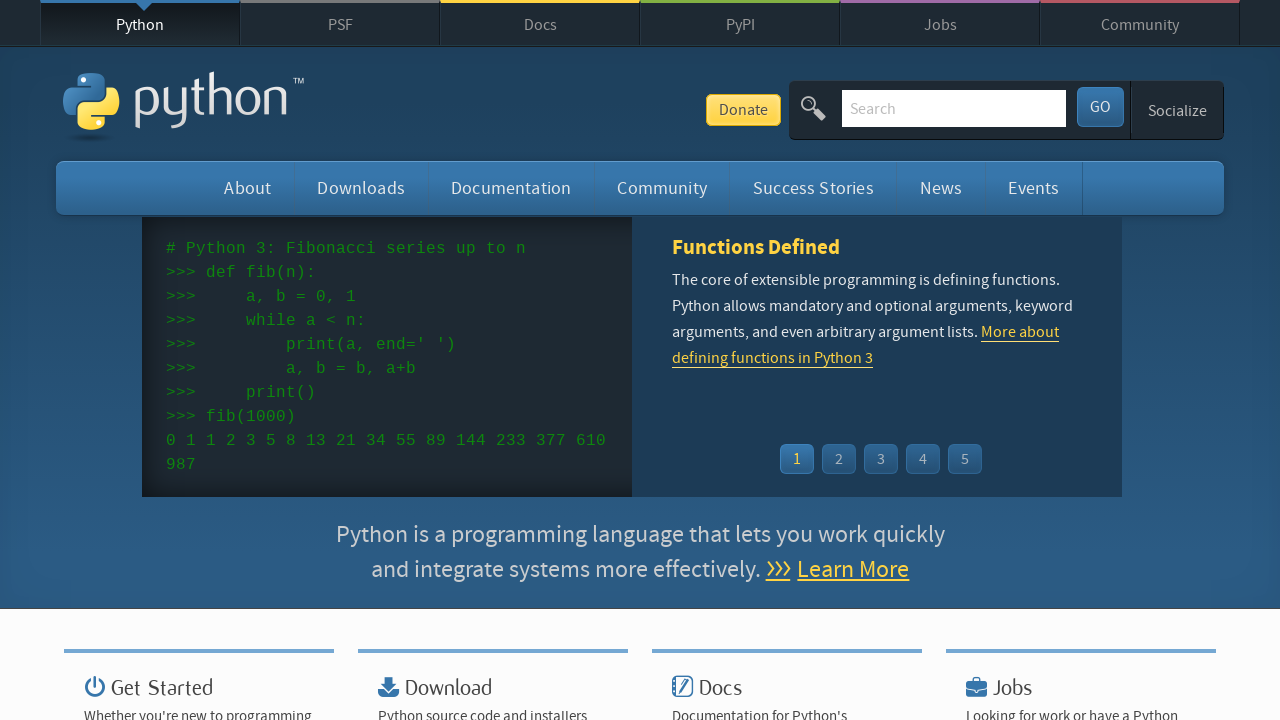

Verified 'Python' is in the page title
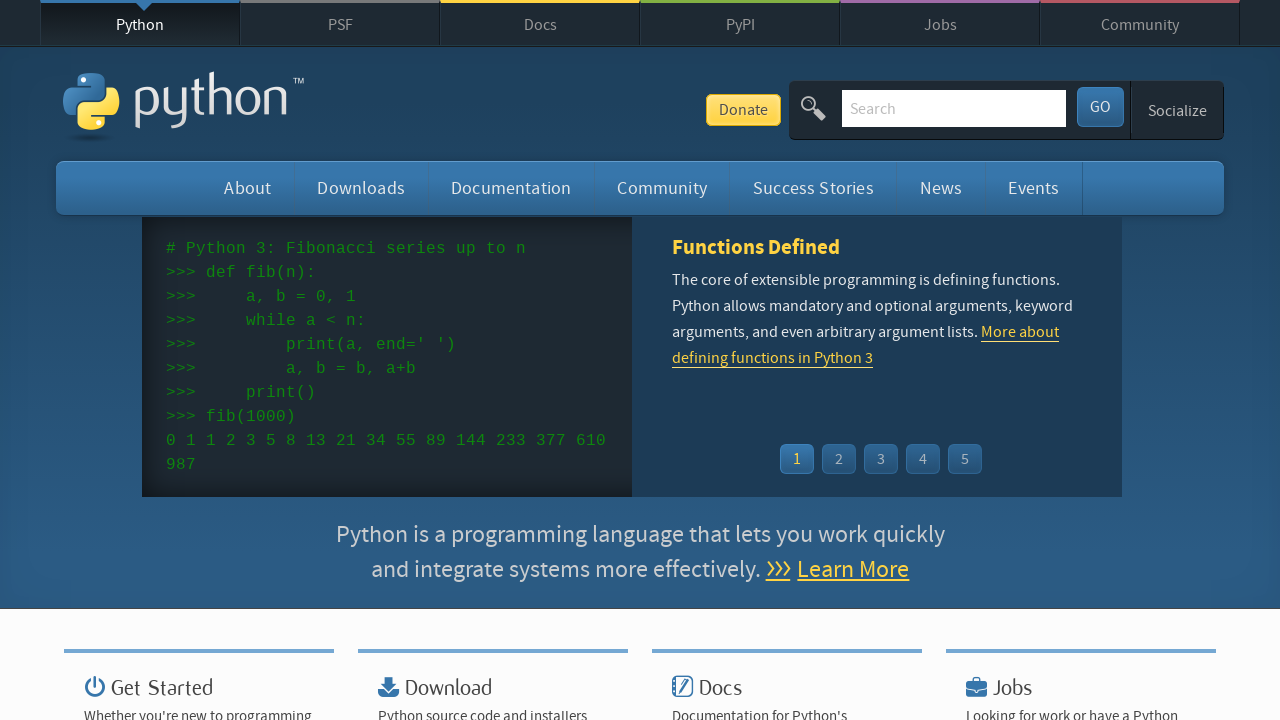

Cleared the search input field on input[name='q']
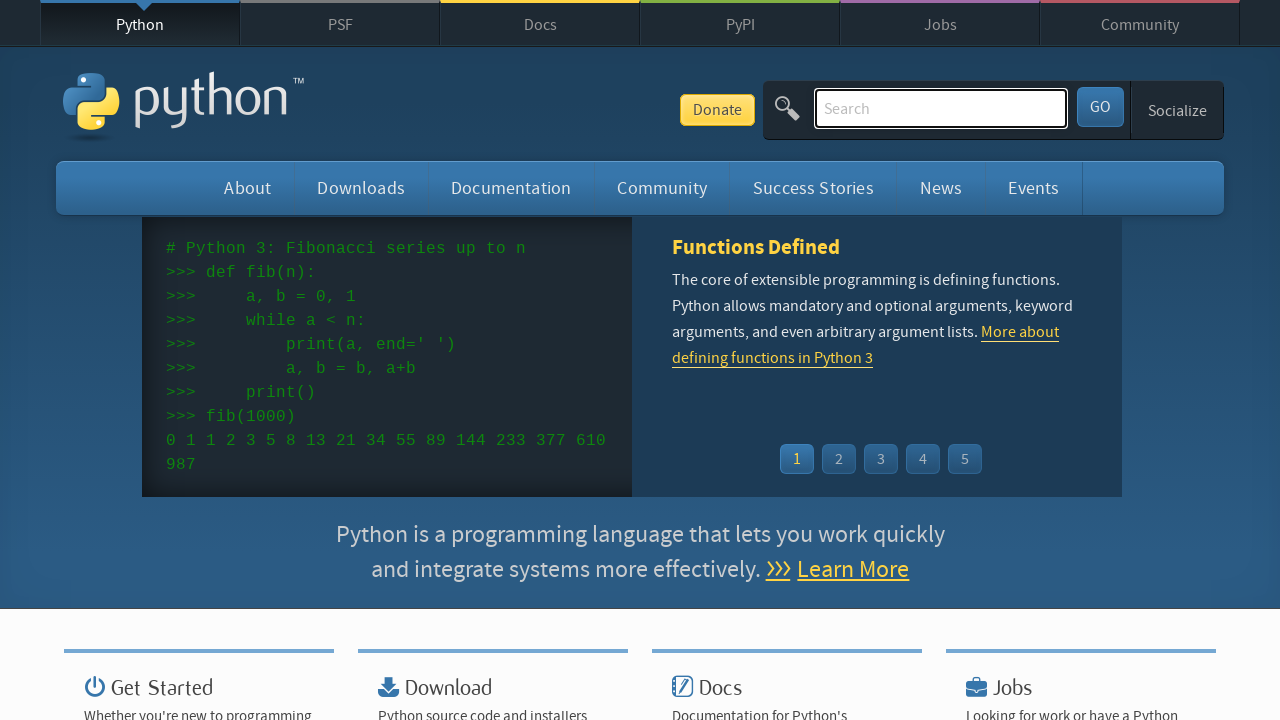

Entered 'pycon' into the search field on input[name='q']
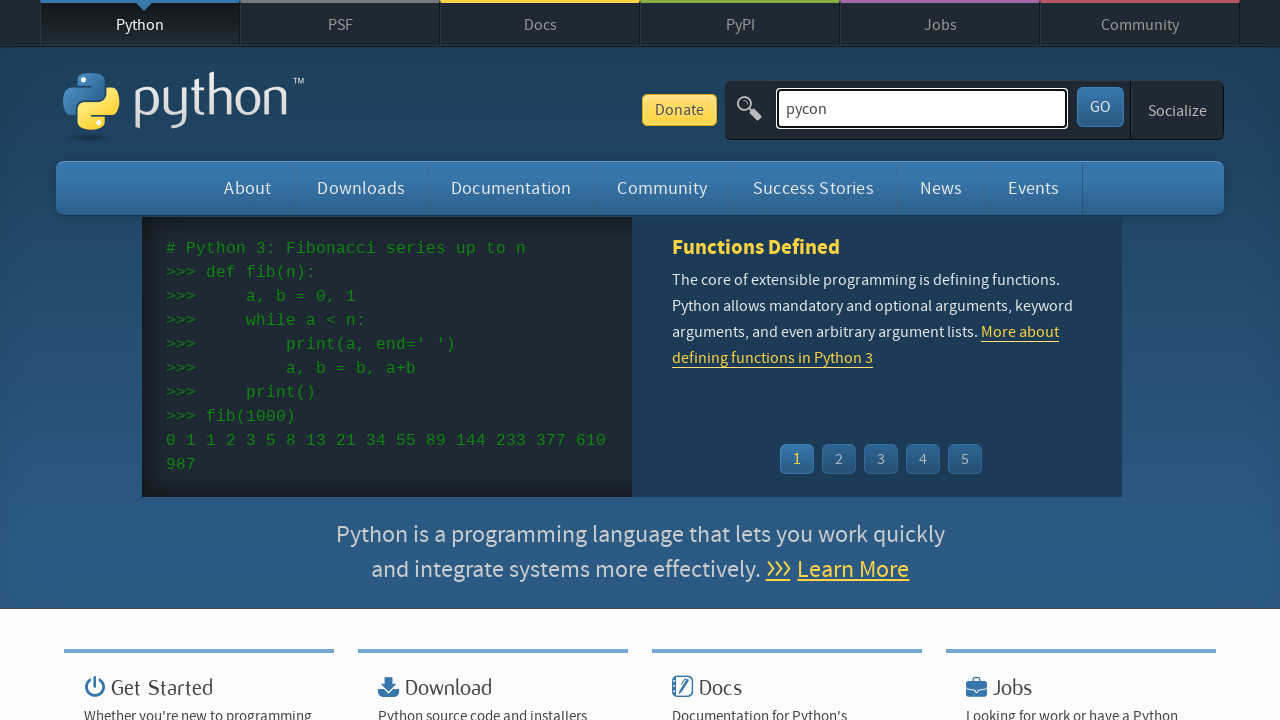

Pressed Enter to submit the search on input[name='q']
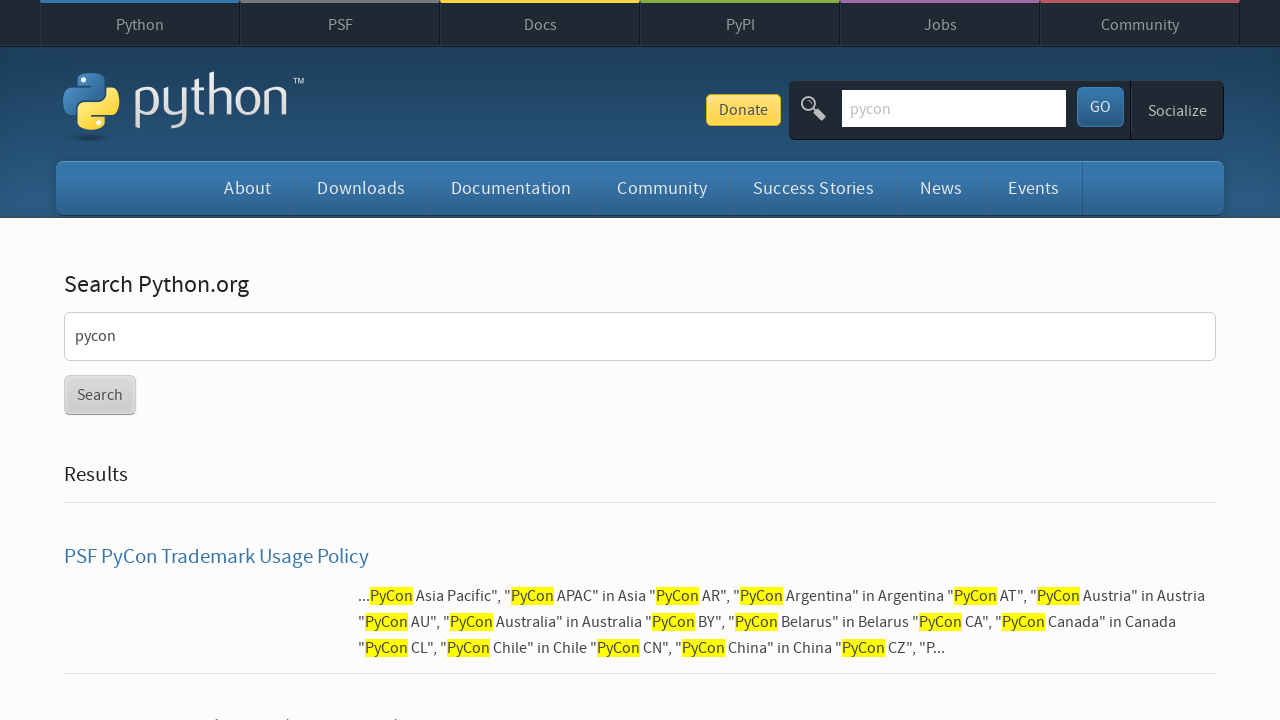

Search results page loaded
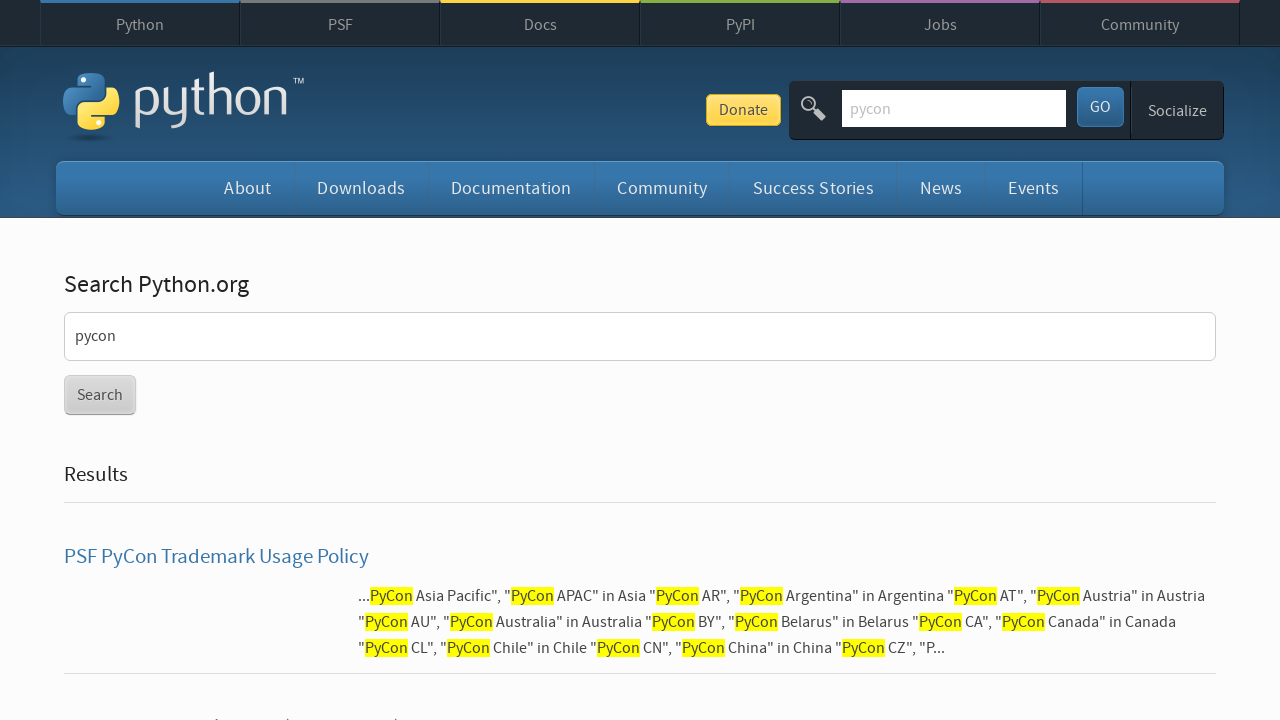

Verified search results were found (no 'No results found' message)
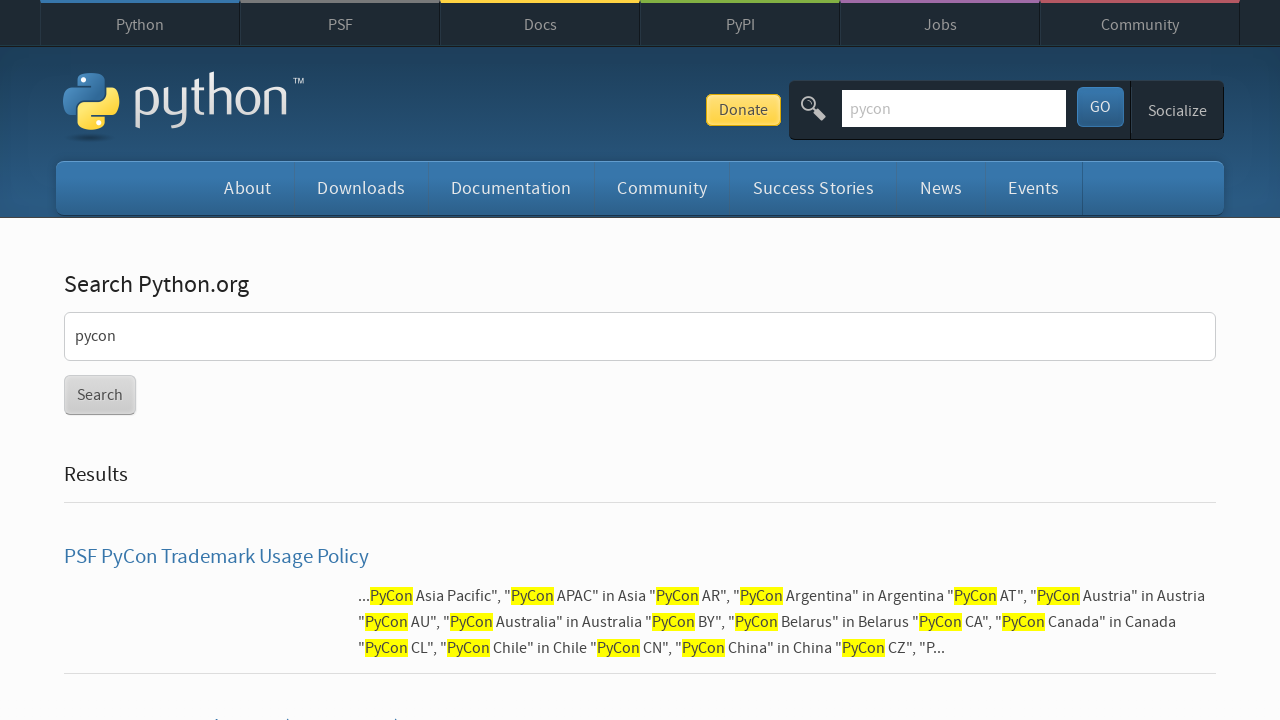

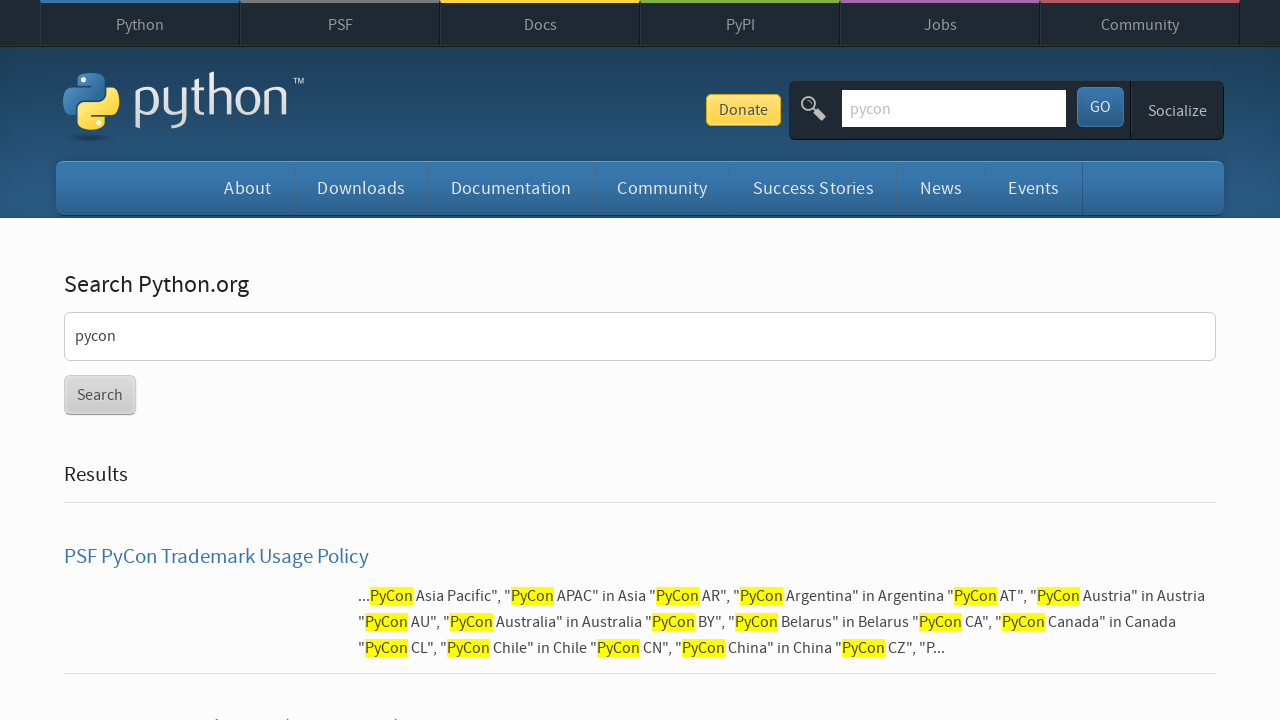